Tests dynamic loading functionality by clicking a Start button and verifying that "Hello World!" text appears after the loading completes

Starting URL: https://the-internet.herokuapp.com/dynamic_loading/1

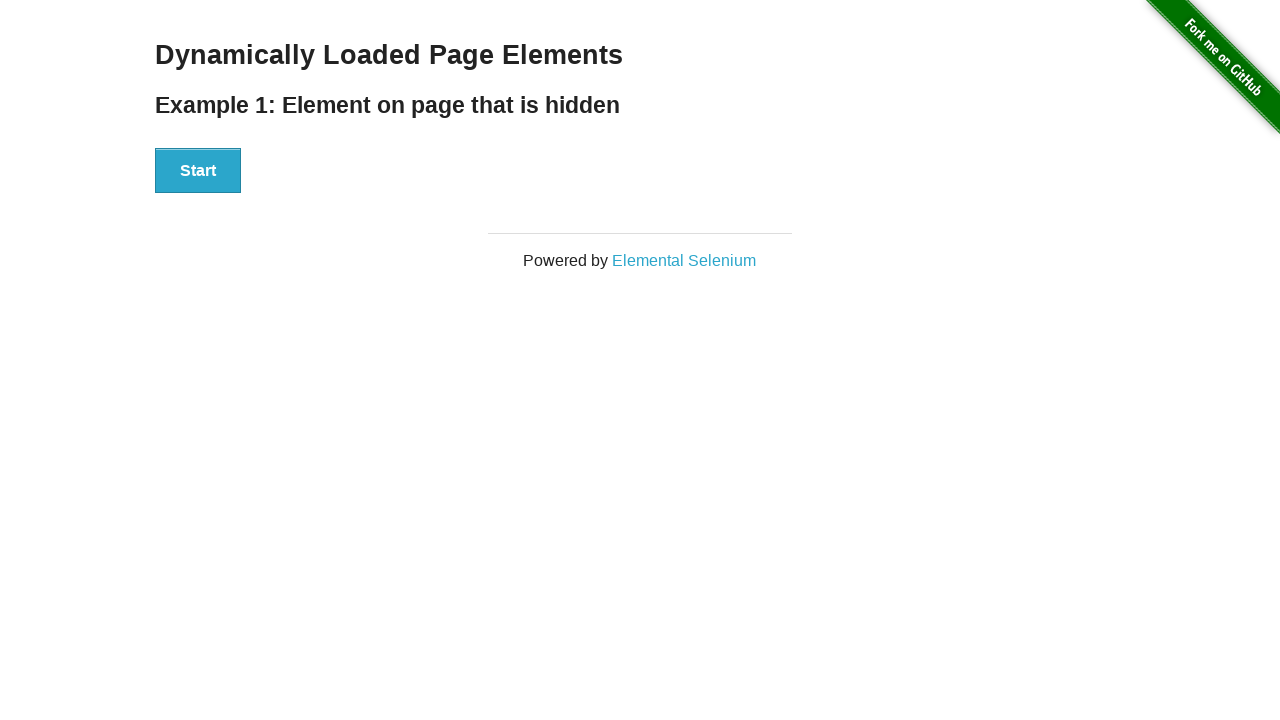

Navigated to dynamic loading page
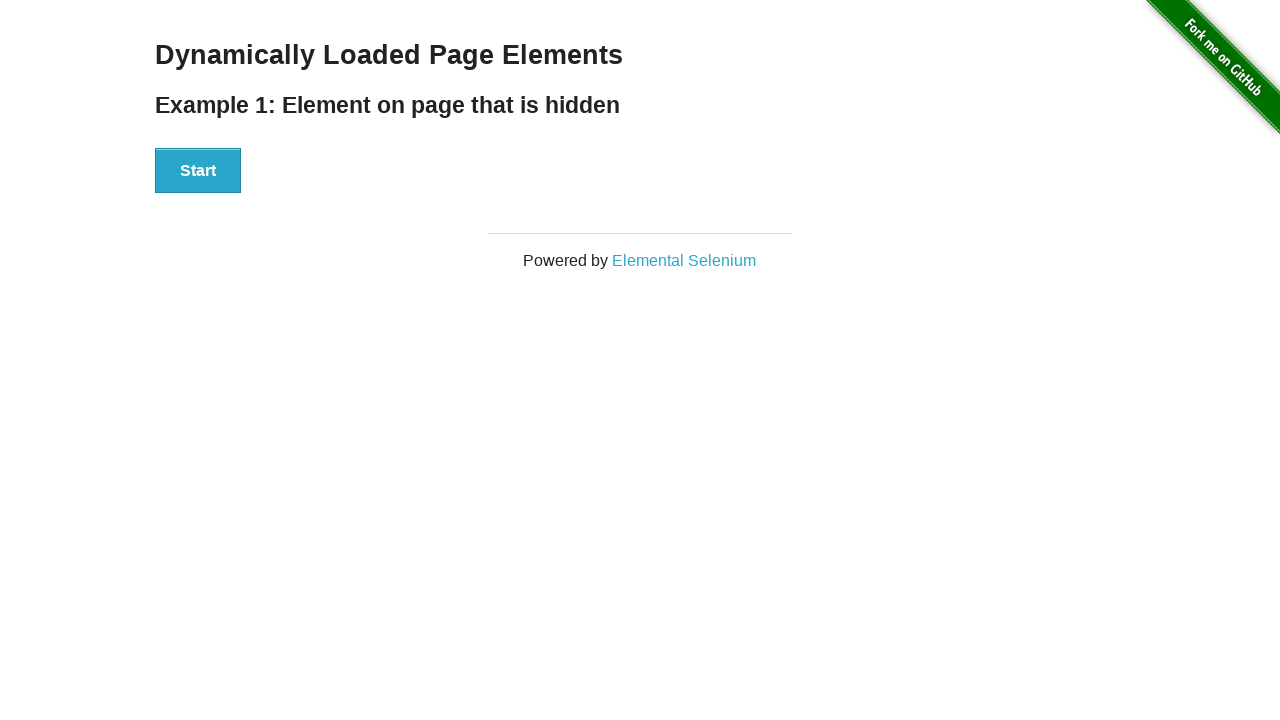

Clicked the Start button to trigger dynamic loading at (198, 171) on xpath=//div[@id='start']//button
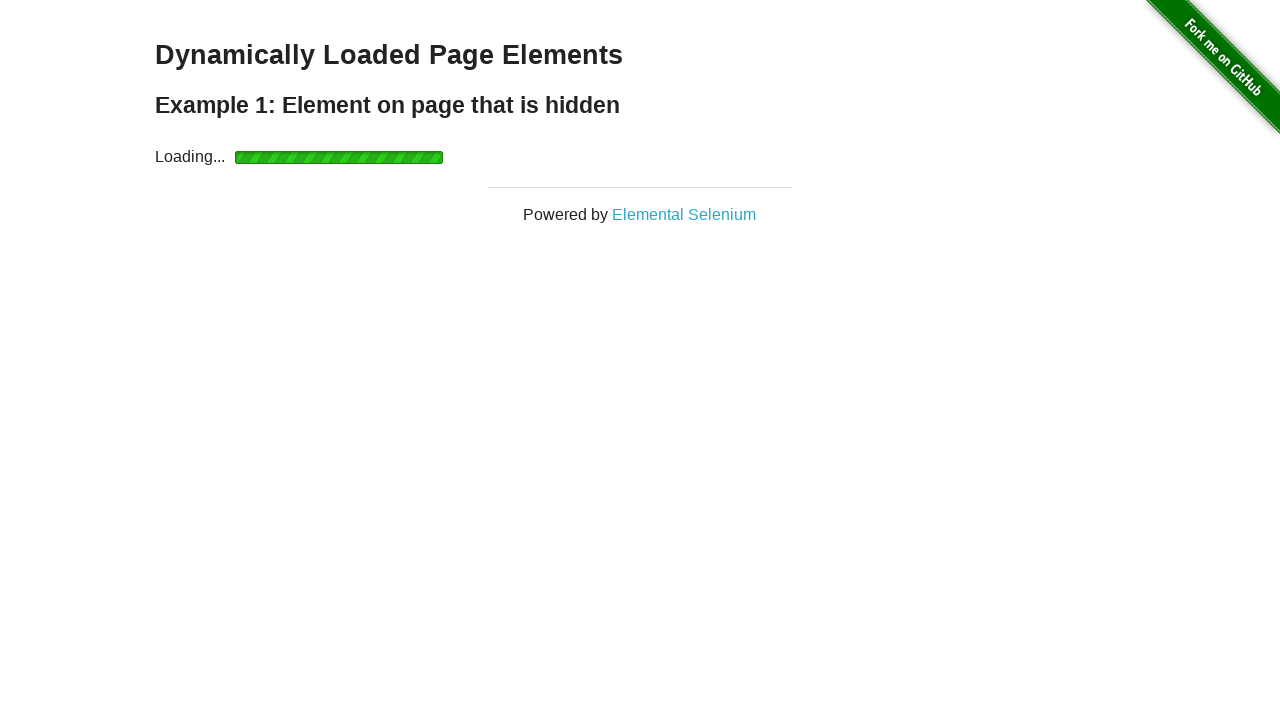

Waited for 'Hello World!' text to appear after loading completed
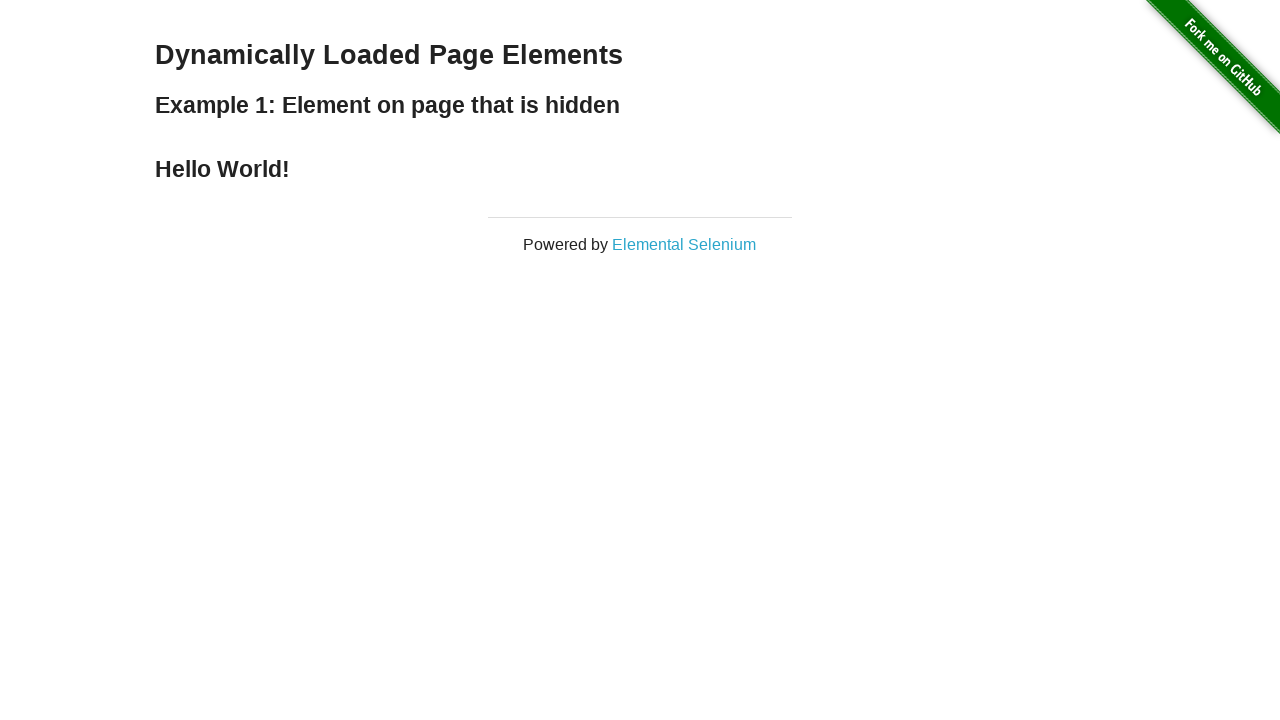

Verified that 'Hello World!' text is displayed correctly
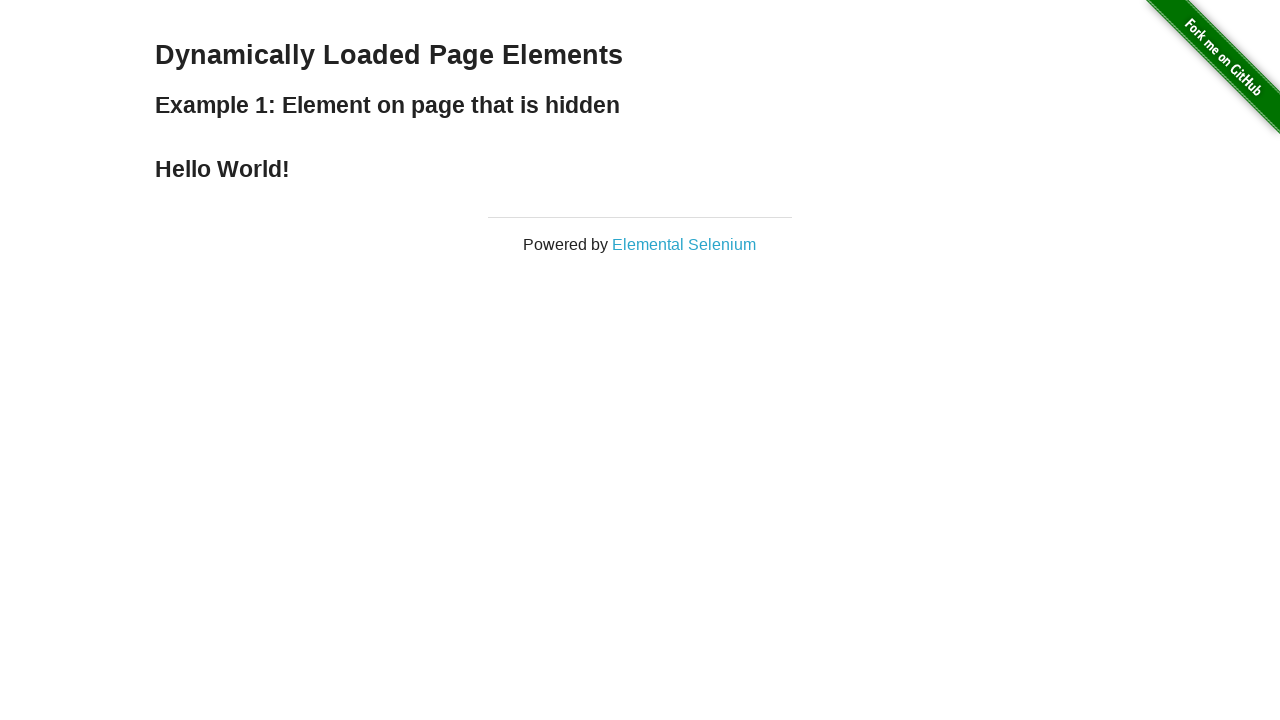

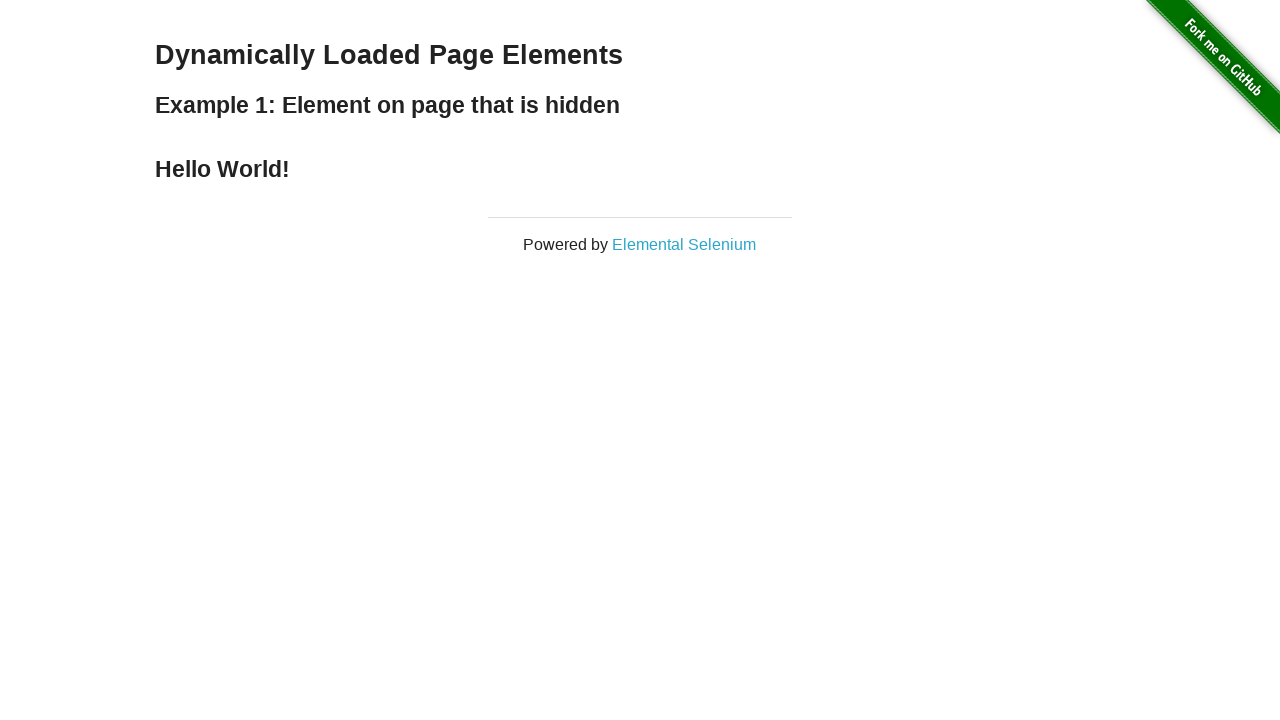